Tests editing a todo item by double-clicking, filling new text, and pressing Enter

Starting URL: https://demo.playwright.dev/todomvc

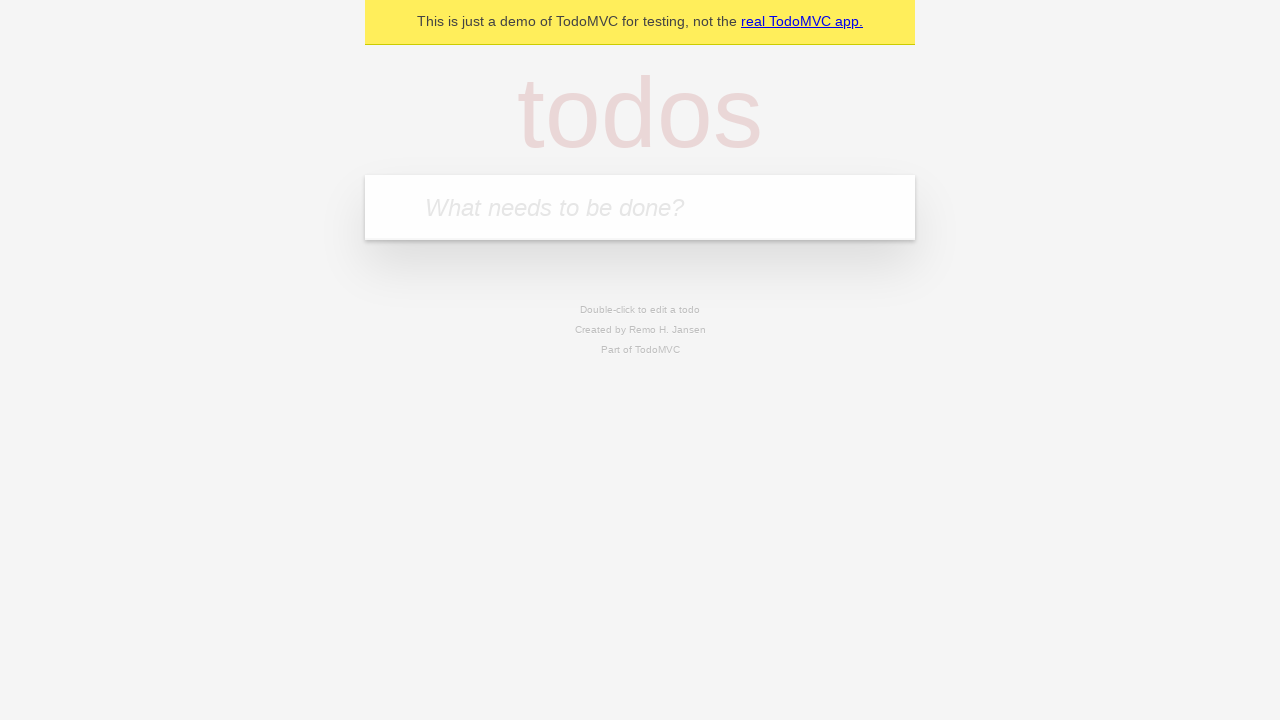

Filled todo input with 'buy some cheese' on internal:attr=[placeholder="What needs to be done?"i]
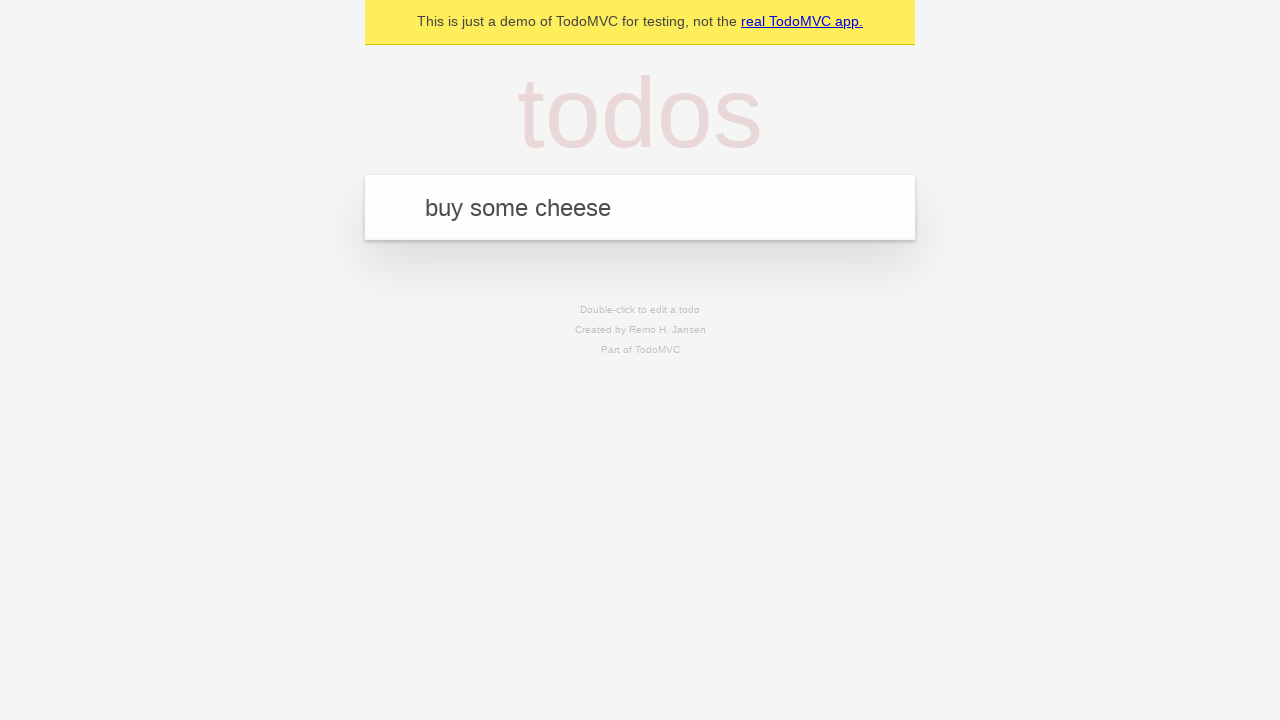

Pressed Enter to create first todo on internal:attr=[placeholder="What needs to be done?"i]
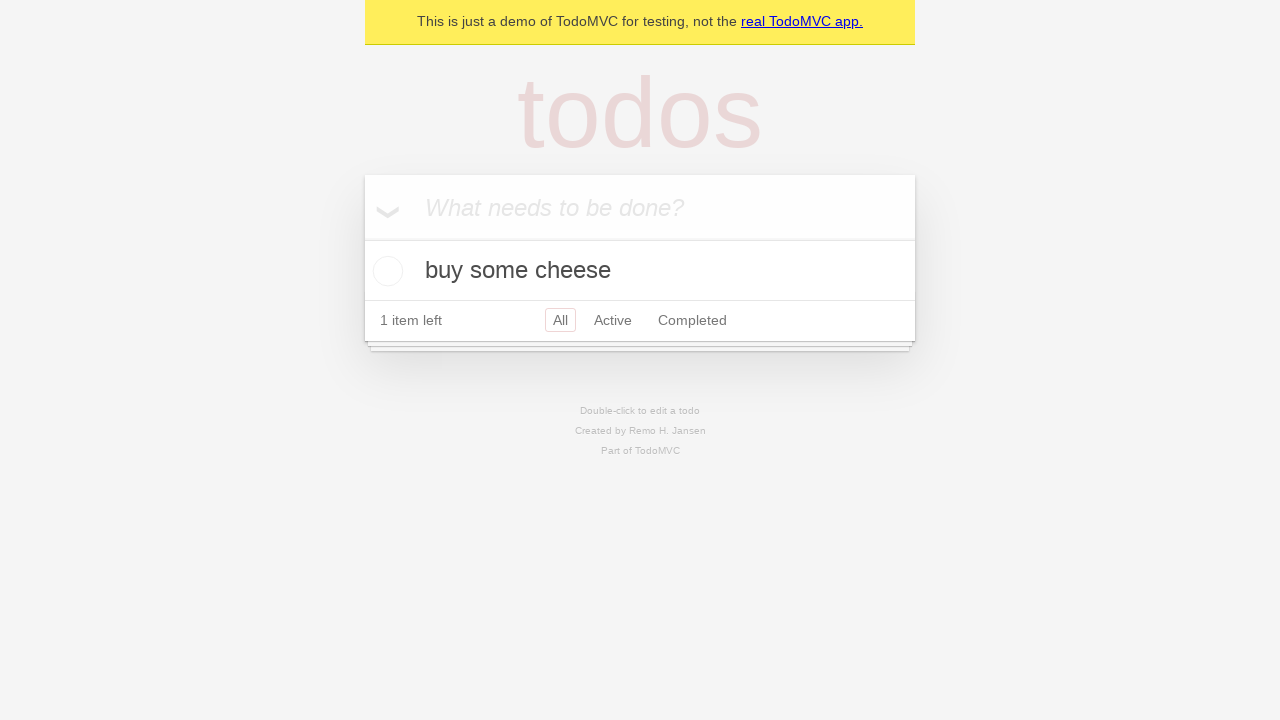

Filled todo input with 'feed the cat' on internal:attr=[placeholder="What needs to be done?"i]
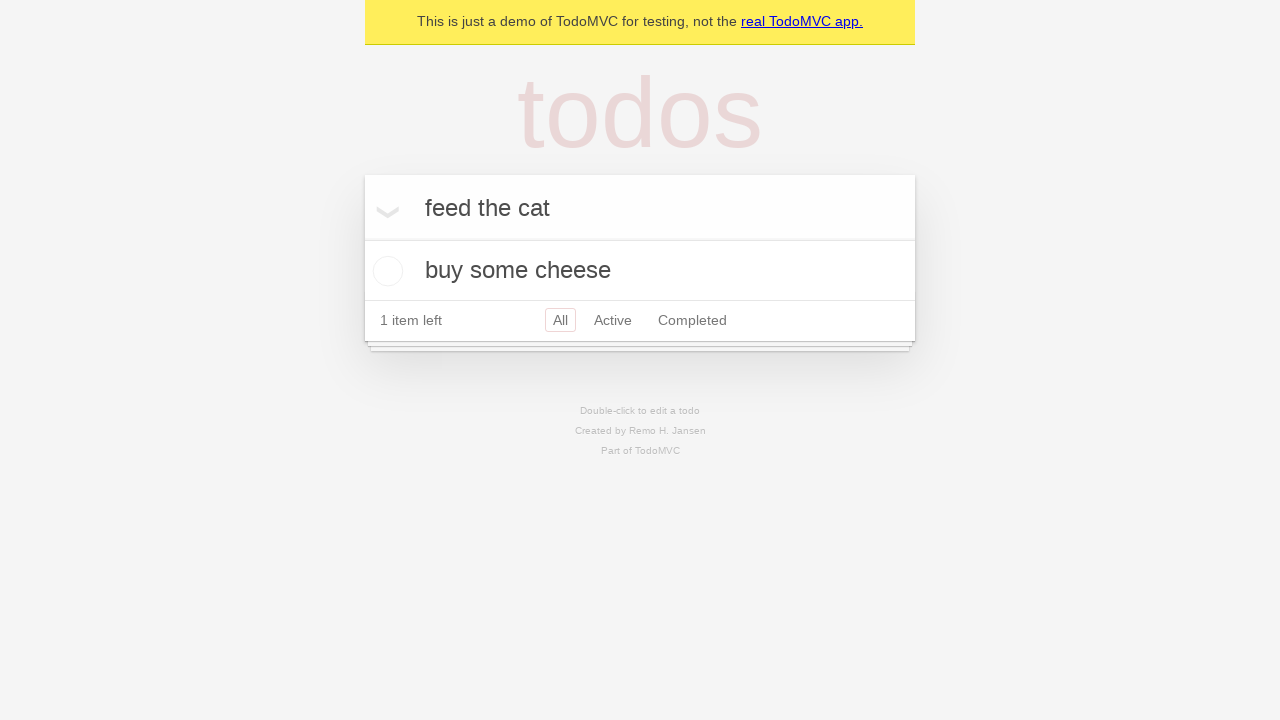

Pressed Enter to create second todo on internal:attr=[placeholder="What needs to be done?"i]
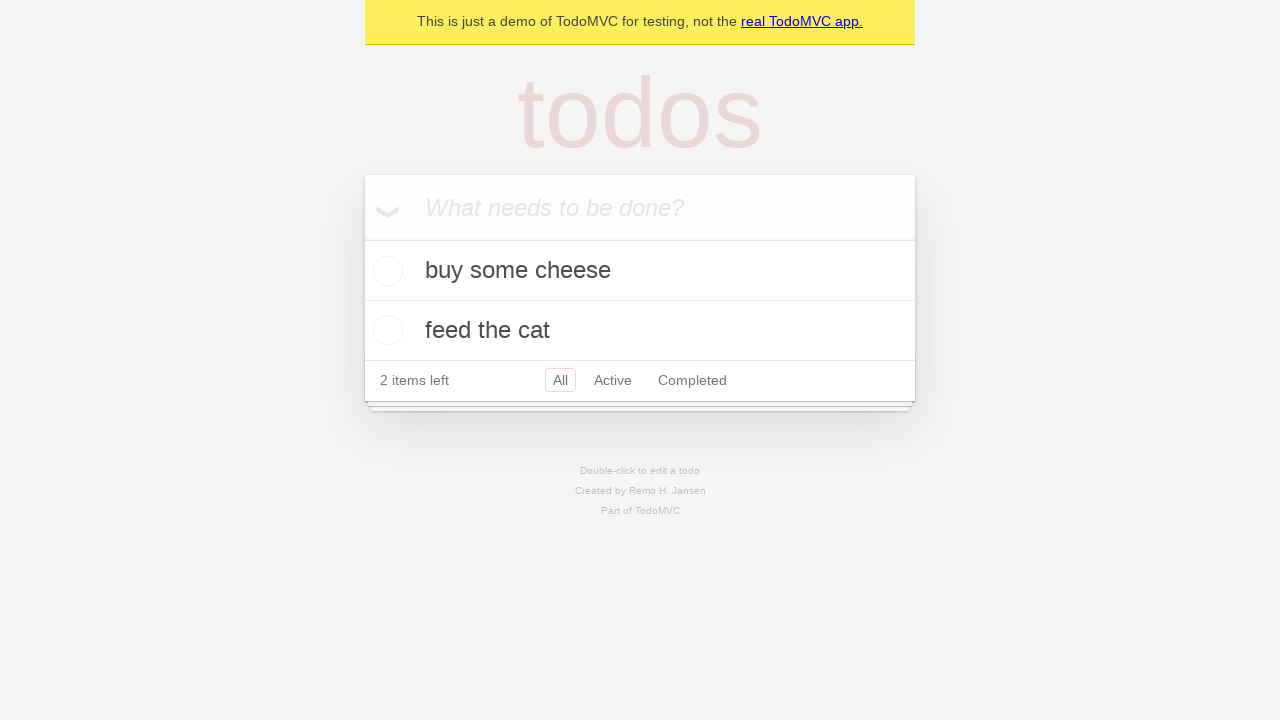

Filled todo input with 'book a doctors appointment' on internal:attr=[placeholder="What needs to be done?"i]
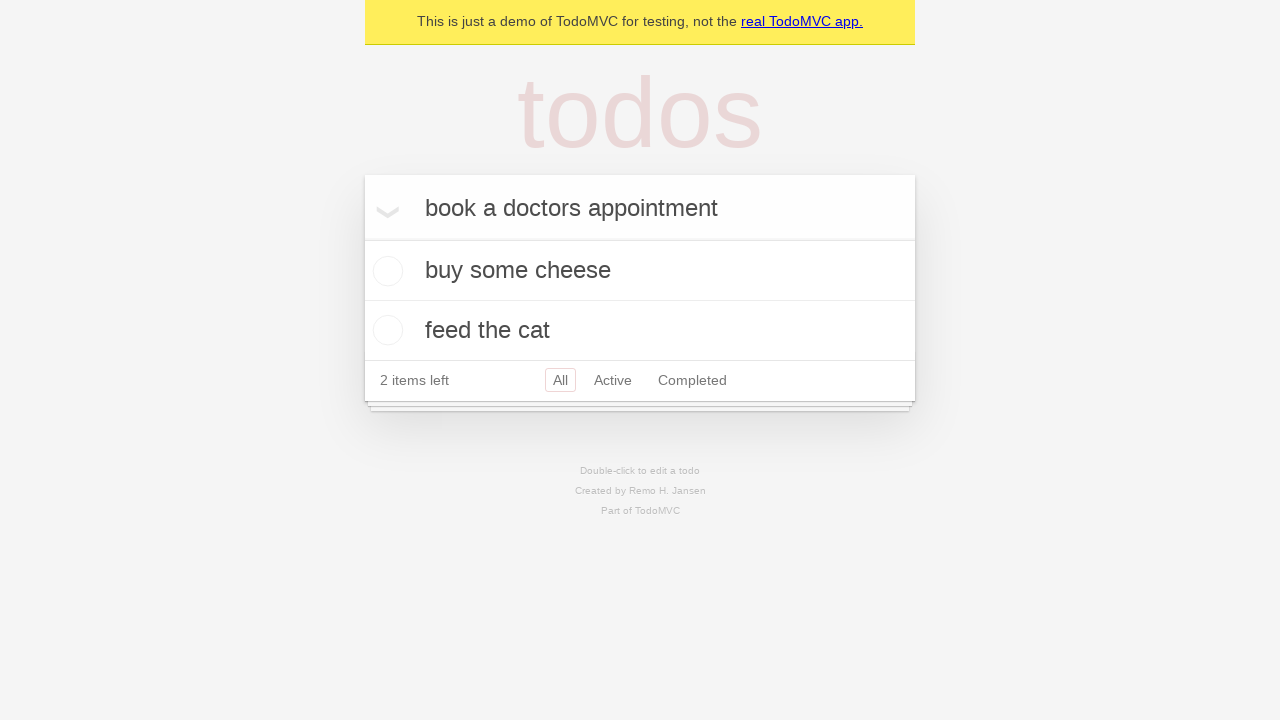

Pressed Enter to create third todo on internal:attr=[placeholder="What needs to be done?"i]
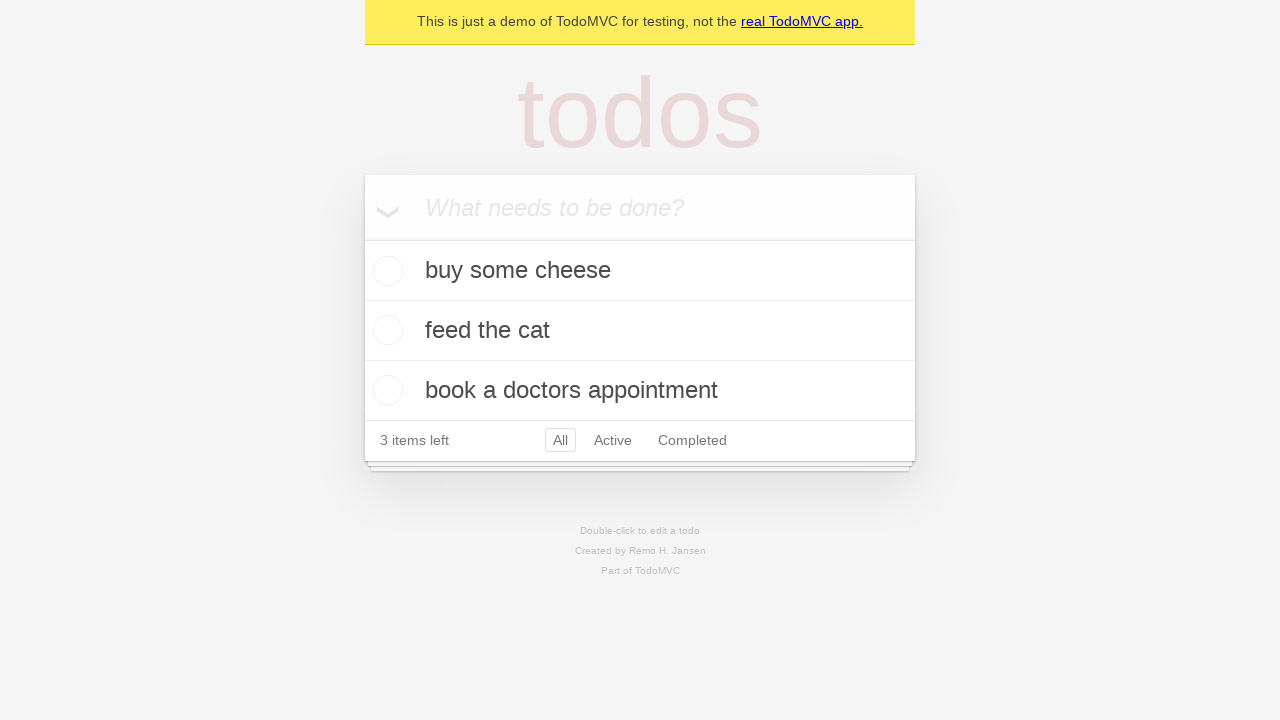

Located all todo items
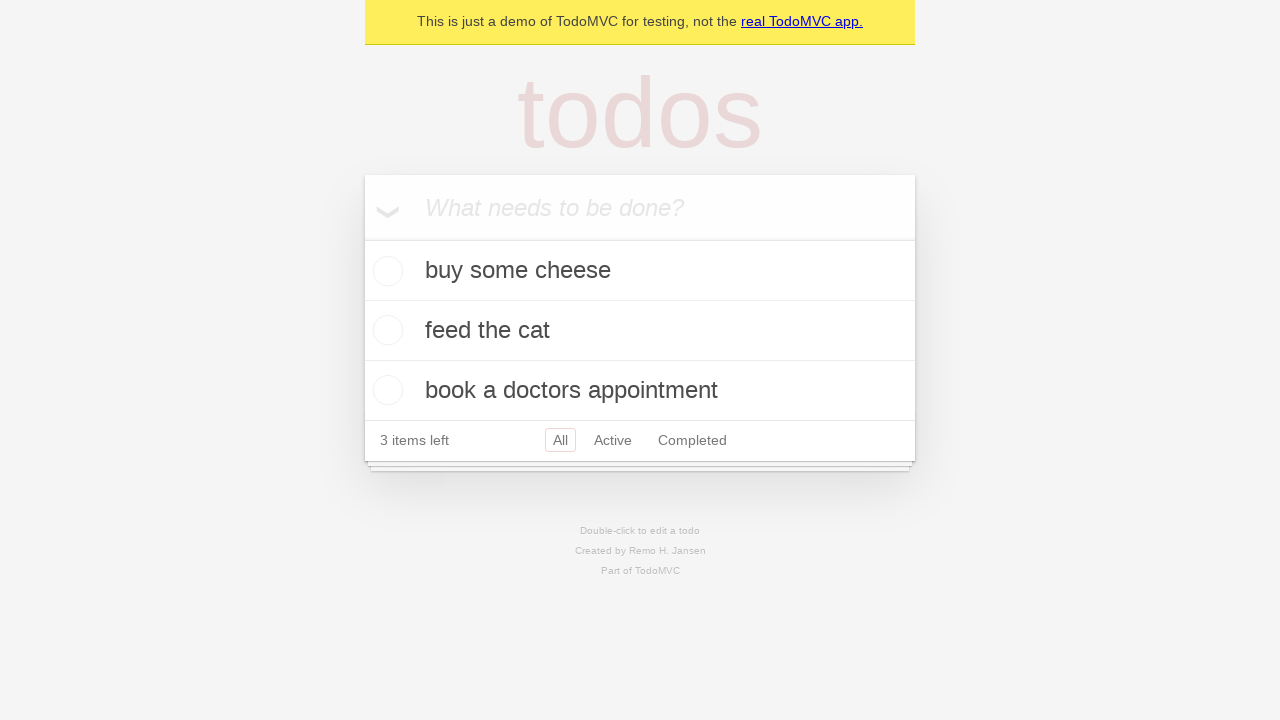

Selected second todo item
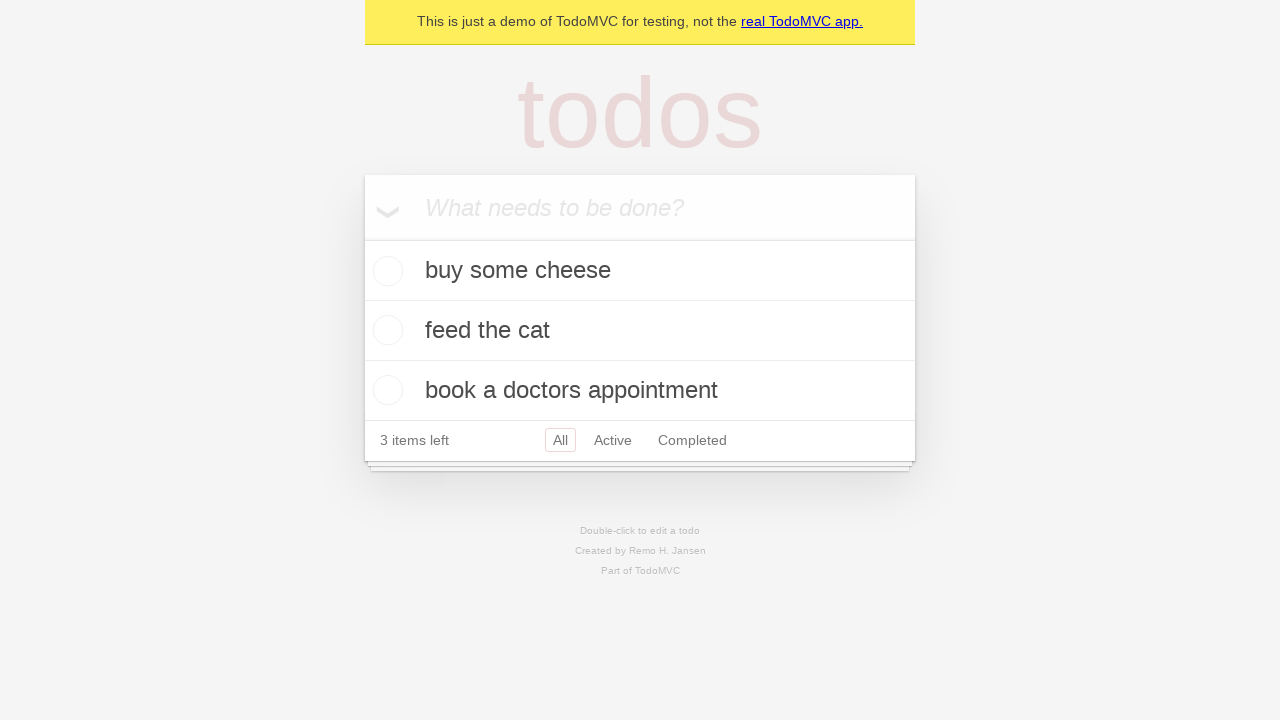

Double-clicked second todo to enter edit mode at (640, 331) on internal:testid=[data-testid="todo-item"s] >> nth=1
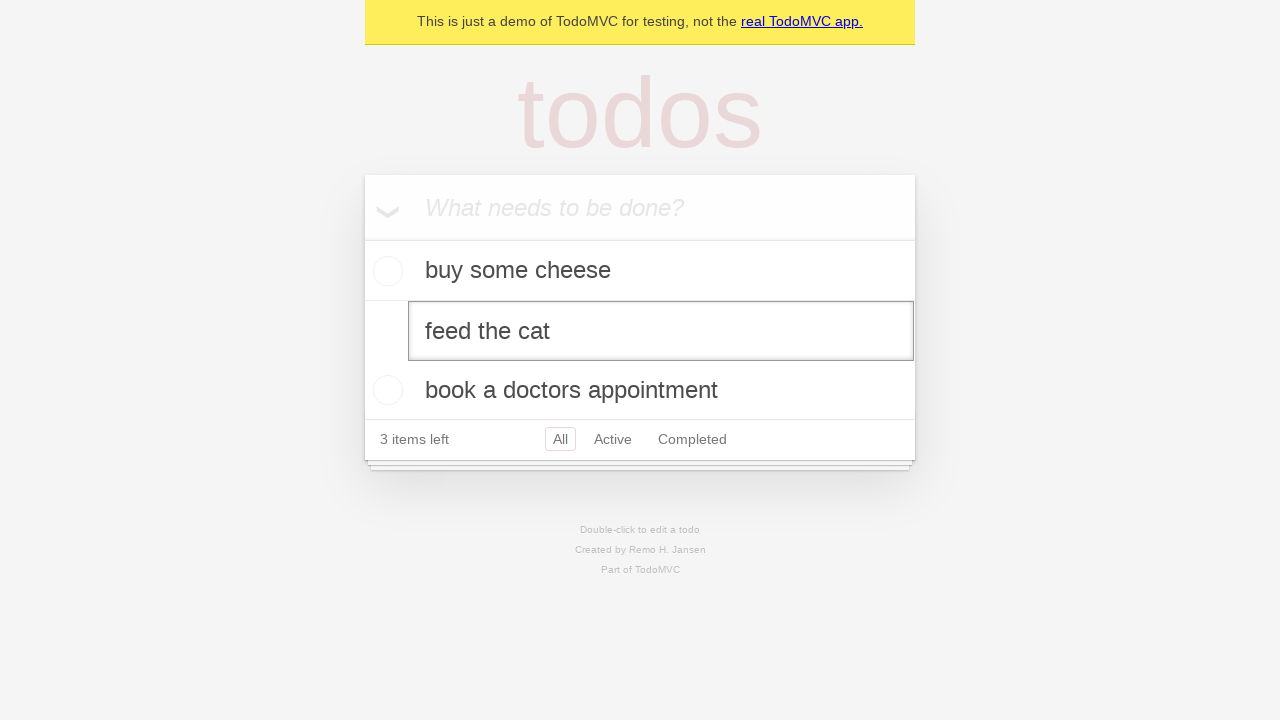

Filled edit textbox with new text 'buy some sausages' on internal:testid=[data-testid="todo-item"s] >> nth=1 >> internal:role=textbox[nam
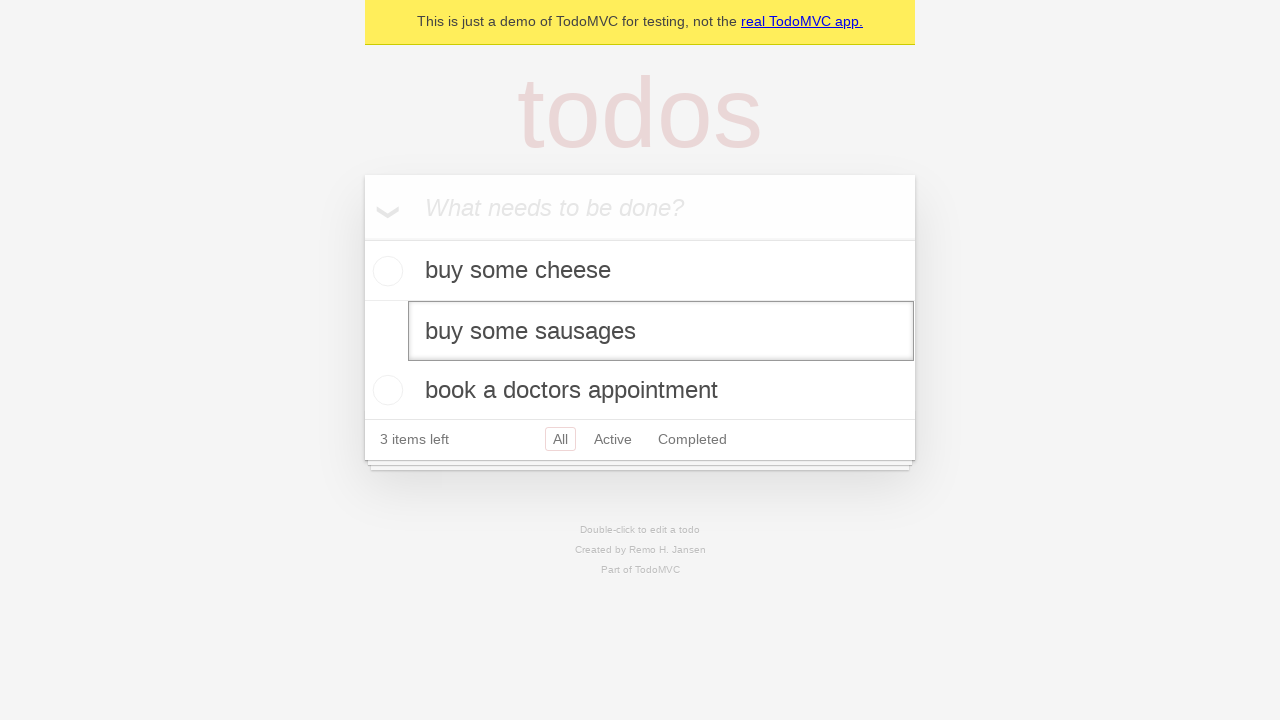

Pressed Enter to confirm todo edit on internal:testid=[data-testid="todo-item"s] >> nth=1 >> internal:role=textbox[nam
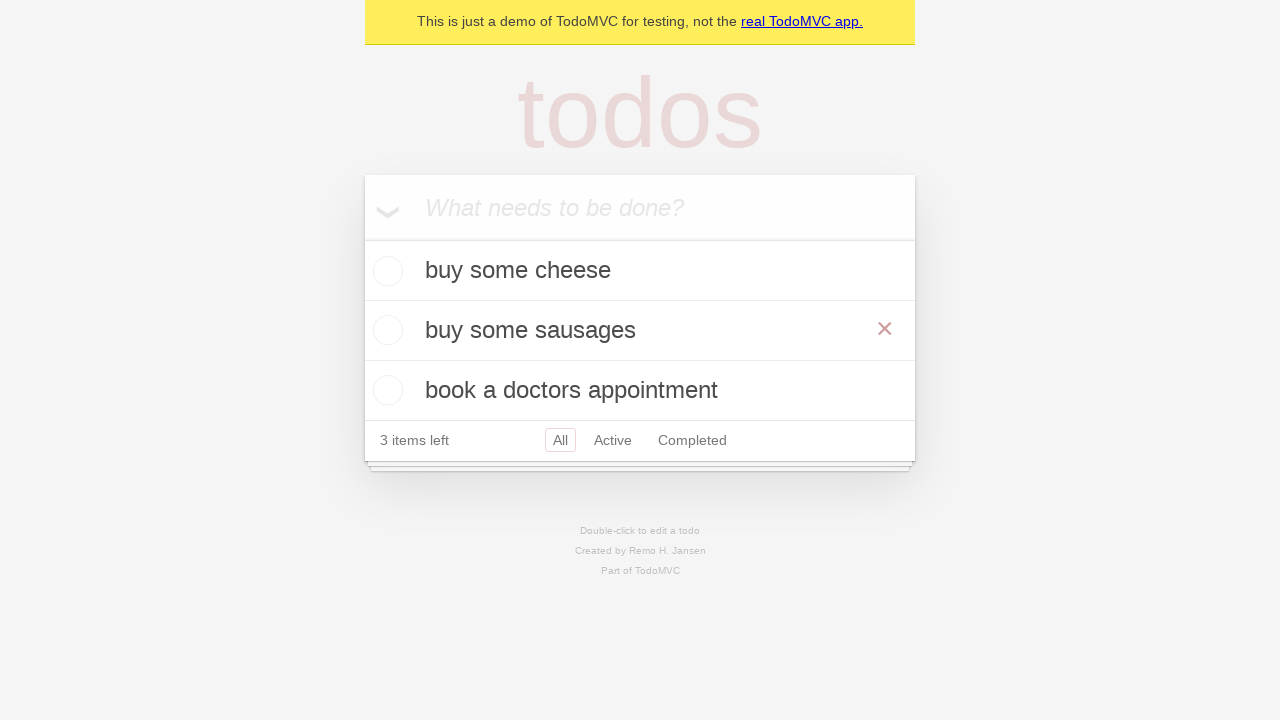

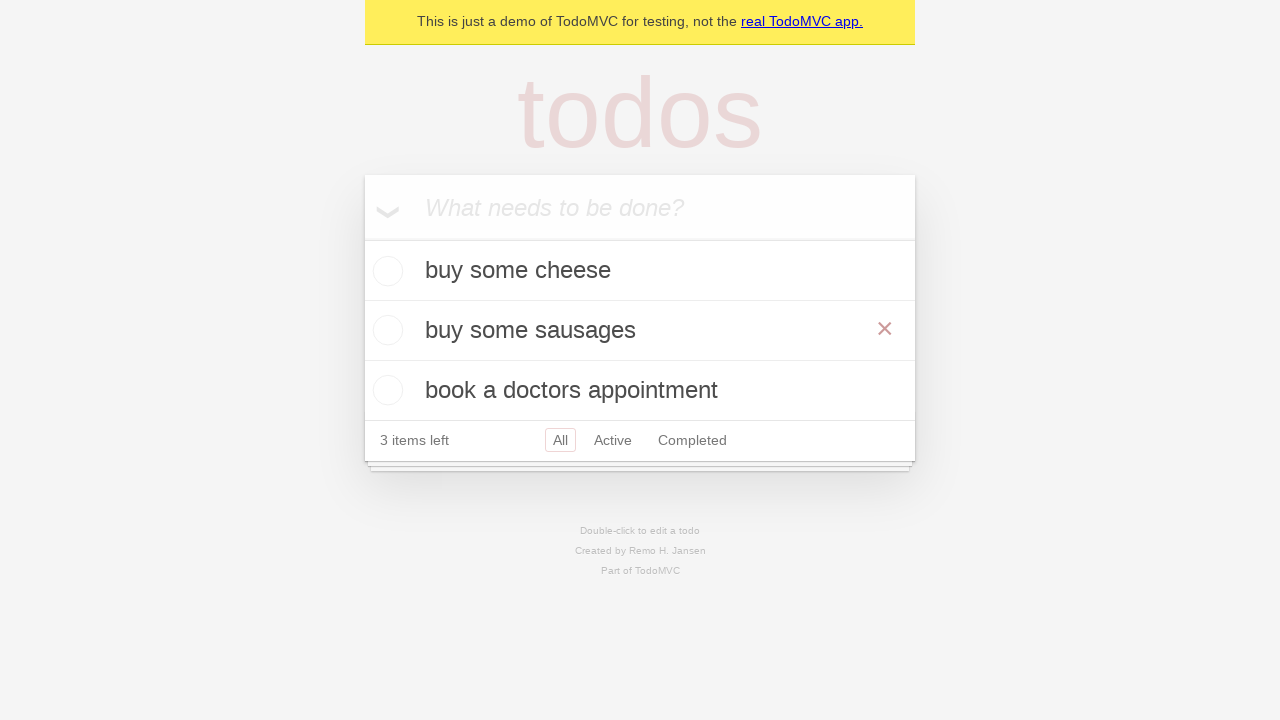